Tests Python.org search functionality by entering a search query and submitting the form

Starting URL: http://www.python.org

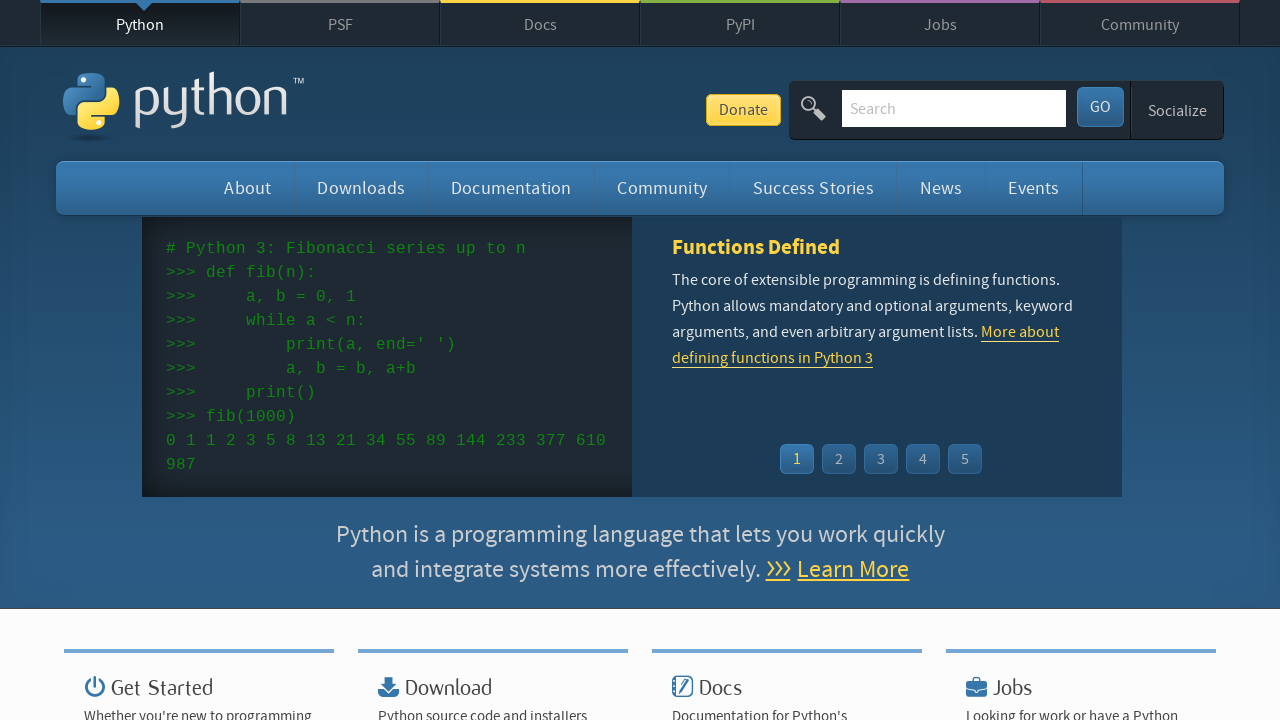

Verified 'Python' is in the page title
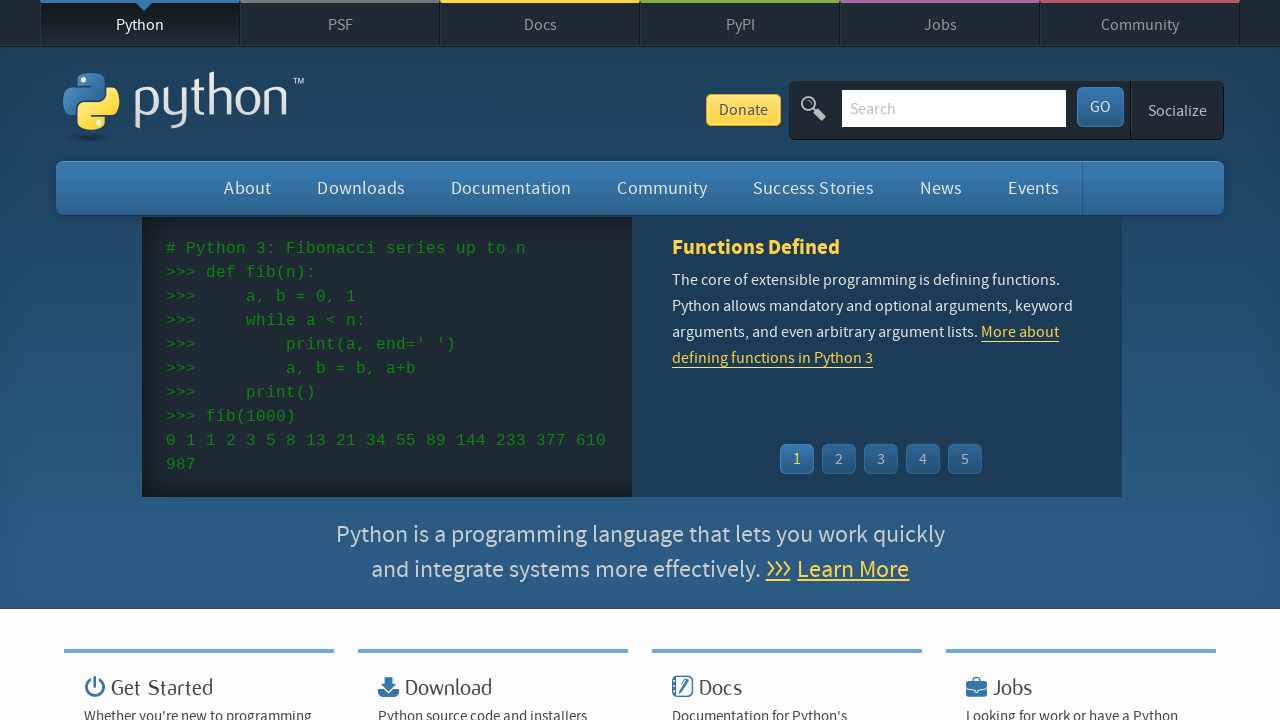

Filled search box with 'pycon' query on input[name='q']
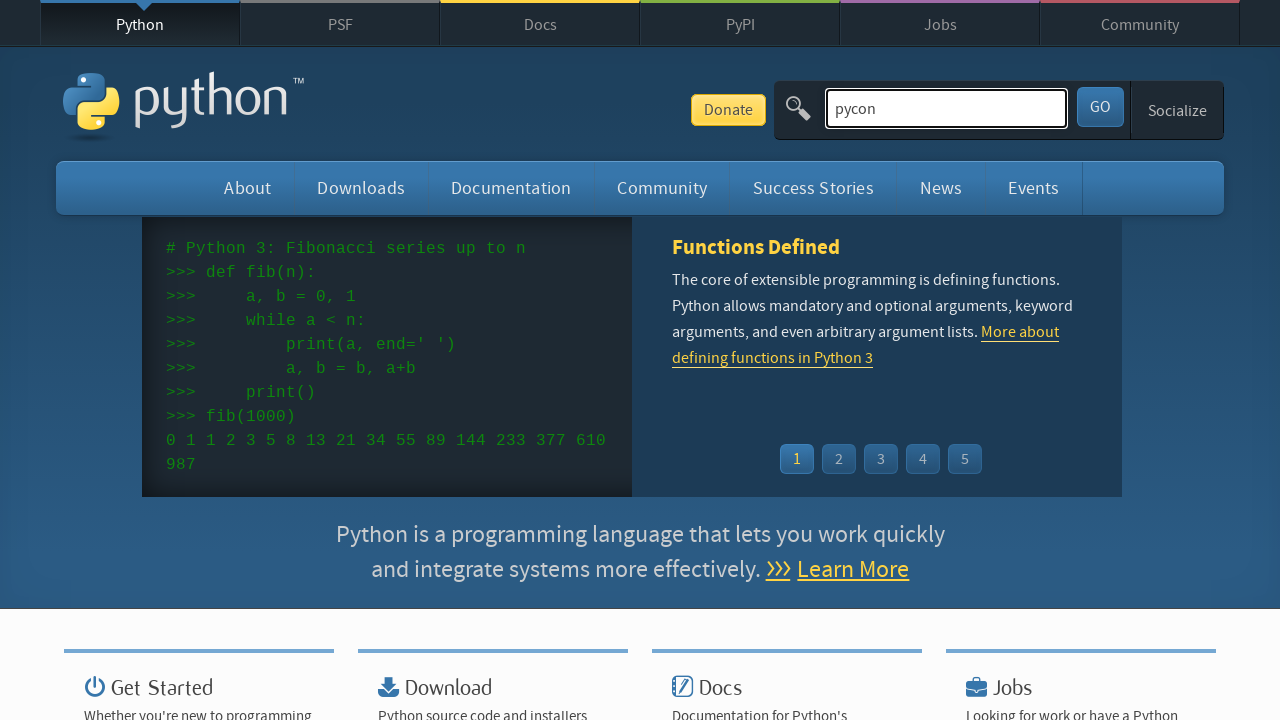

Pressed Enter to submit the search form on input[name='q']
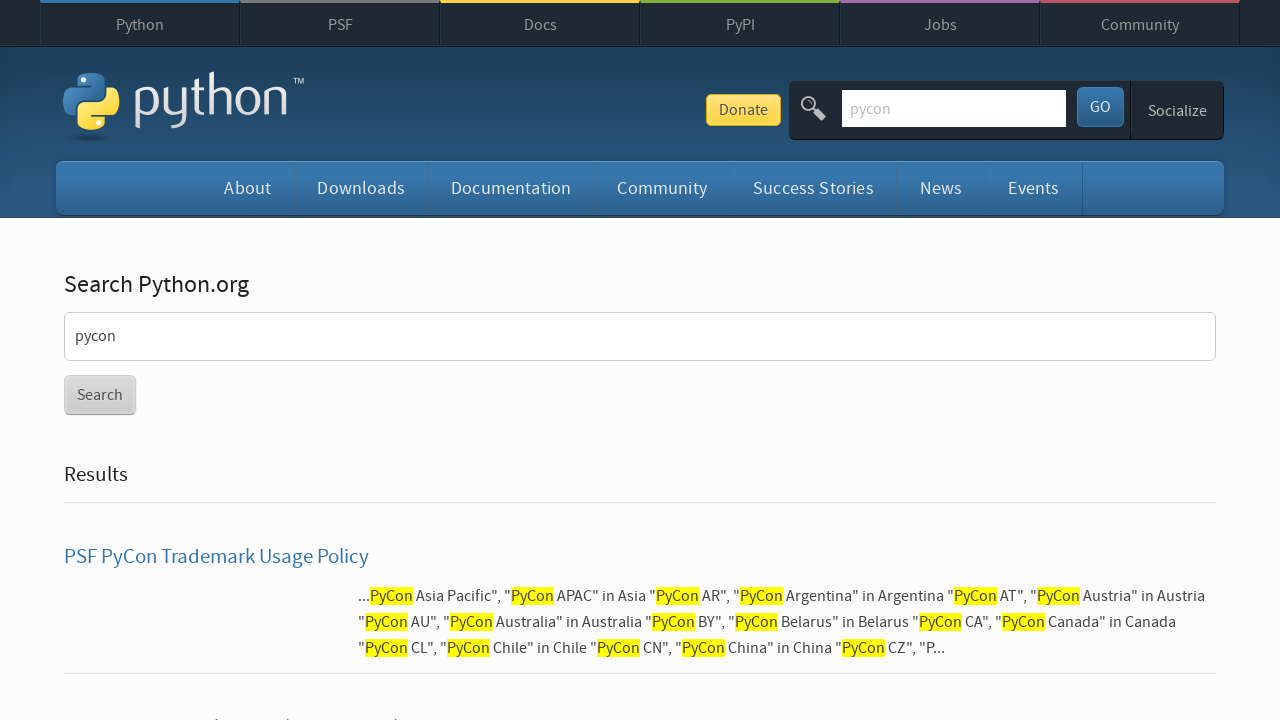

Waited for page to reach network idle state
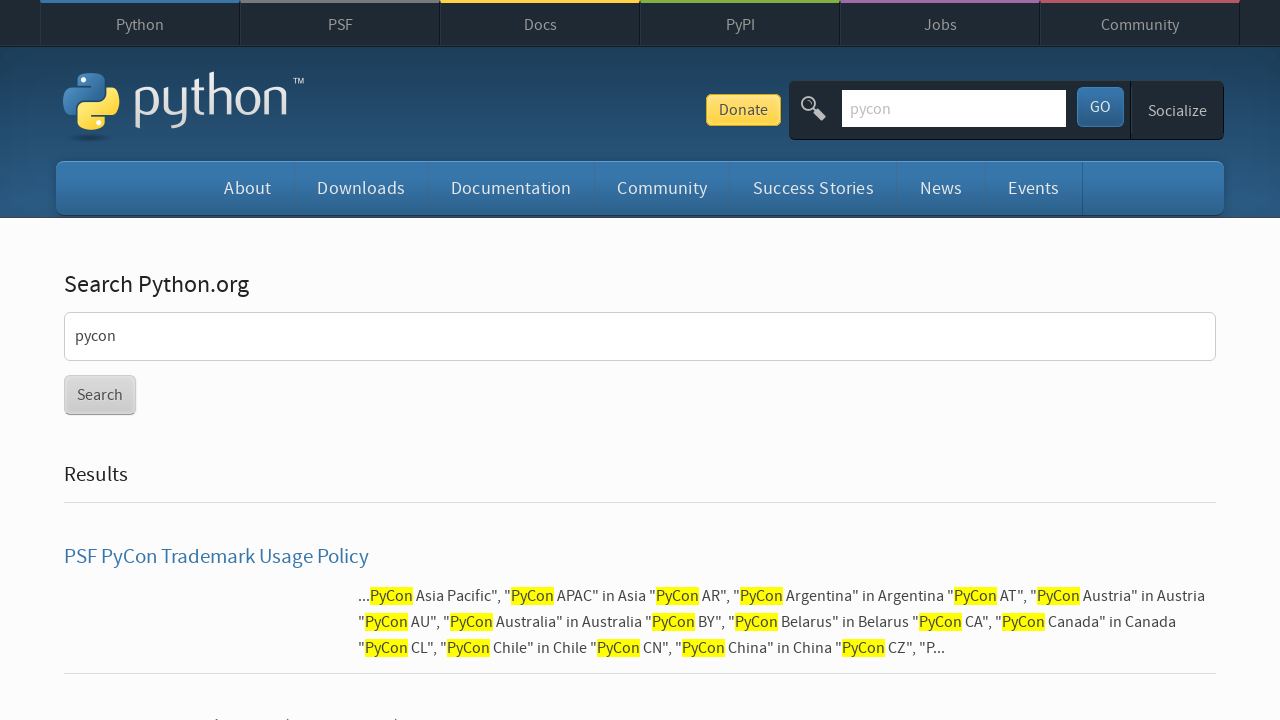

Verified search results are displayed and no 'No results found' message appears
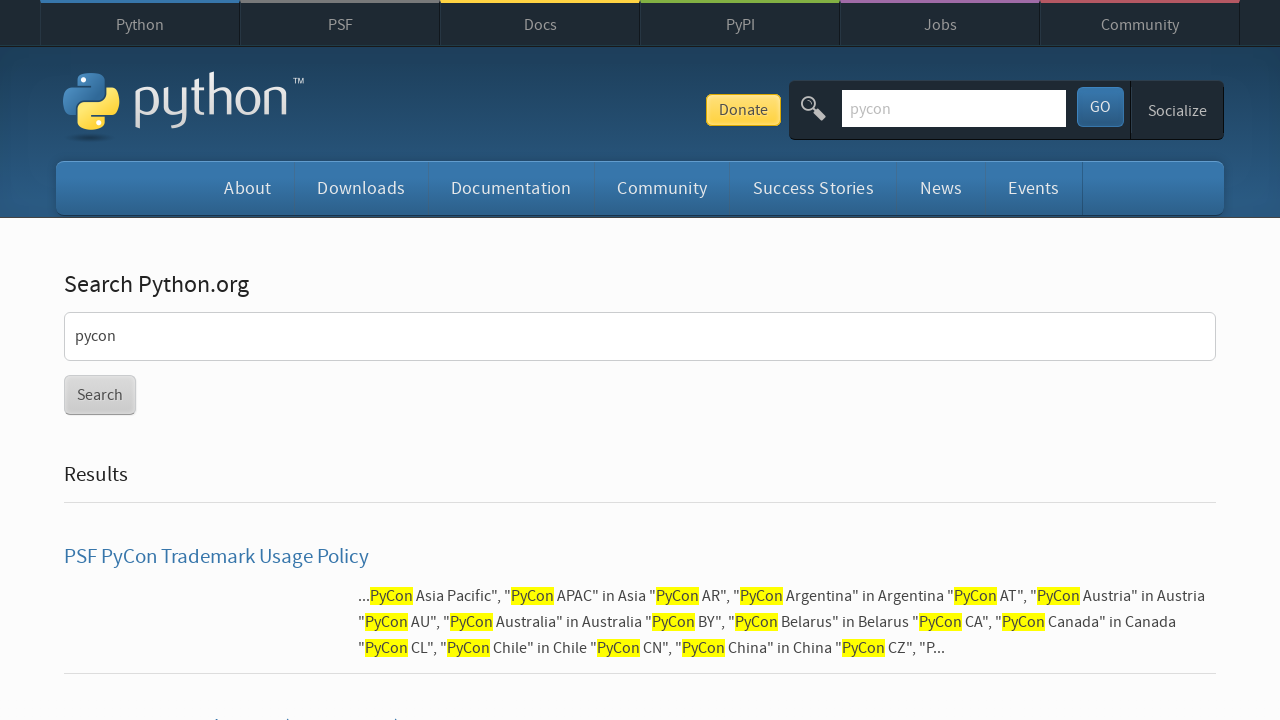

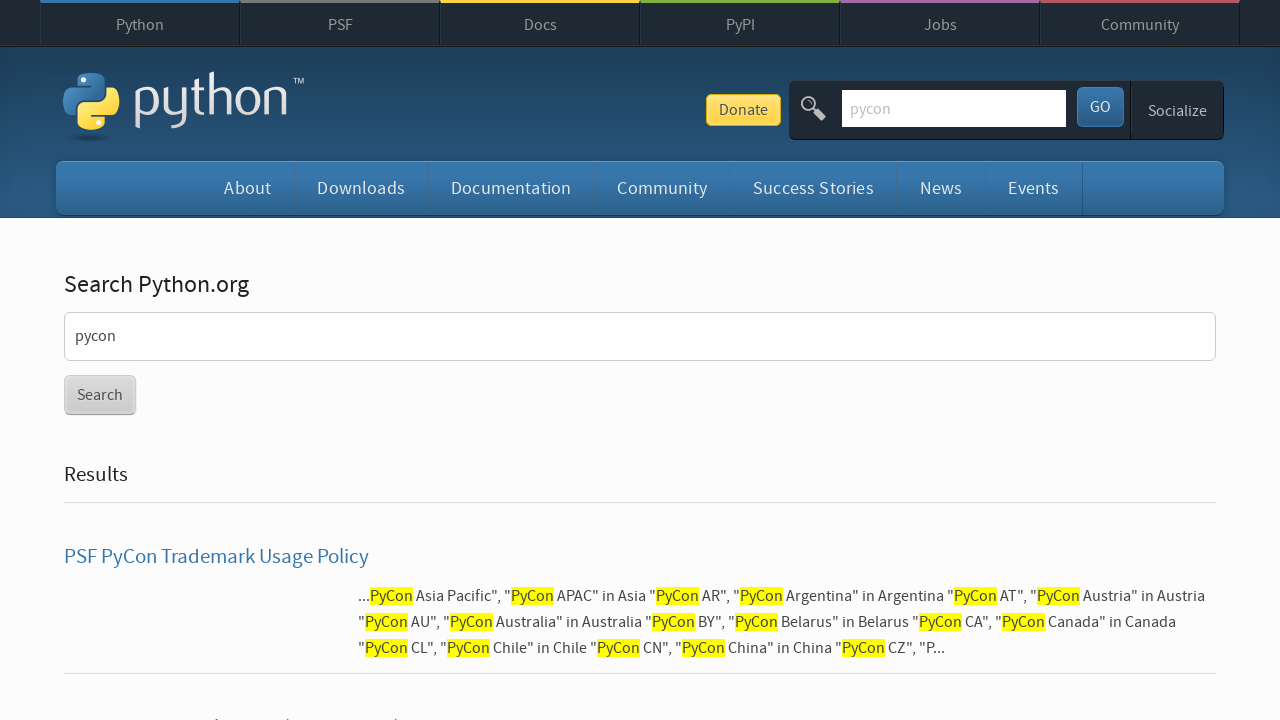